Navigates to the ICC Cricket ODI team rankings page and scrolls down to view more content

Starting URL: https://www.icc-cricket.com/rankings/mens/team-rankings/odi

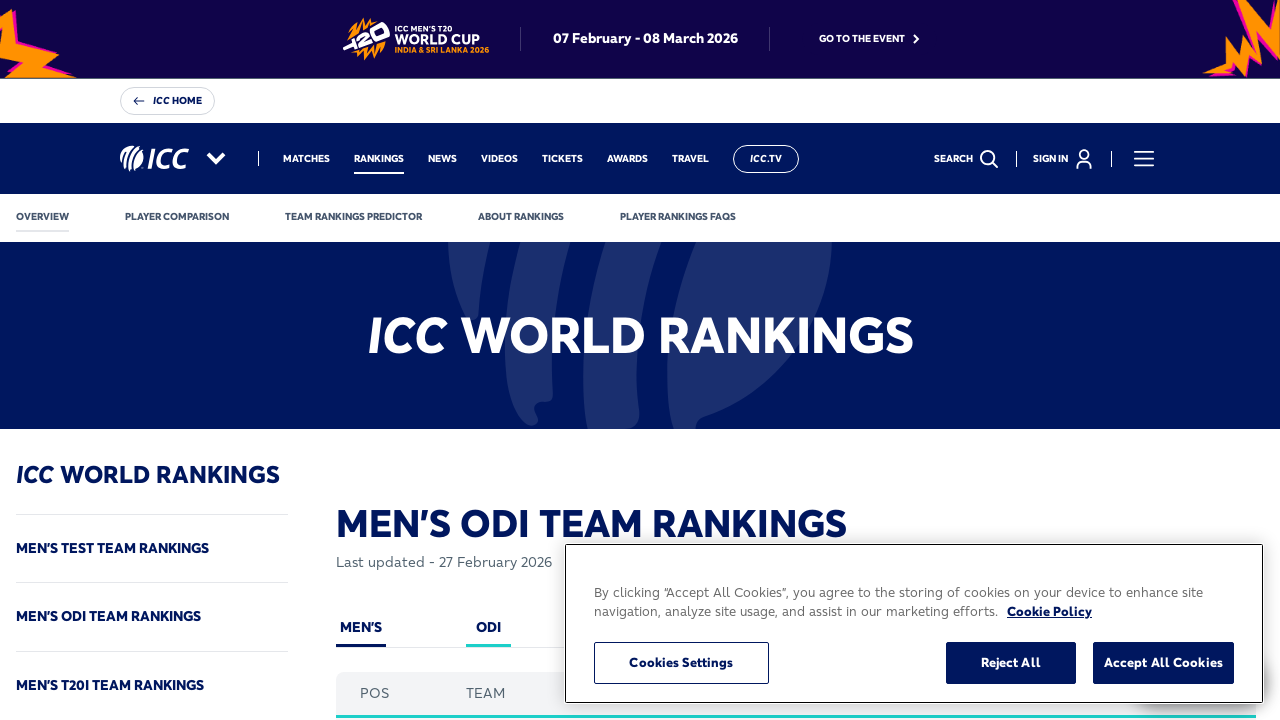

Navigated to ICC Cricket ODI team rankings page
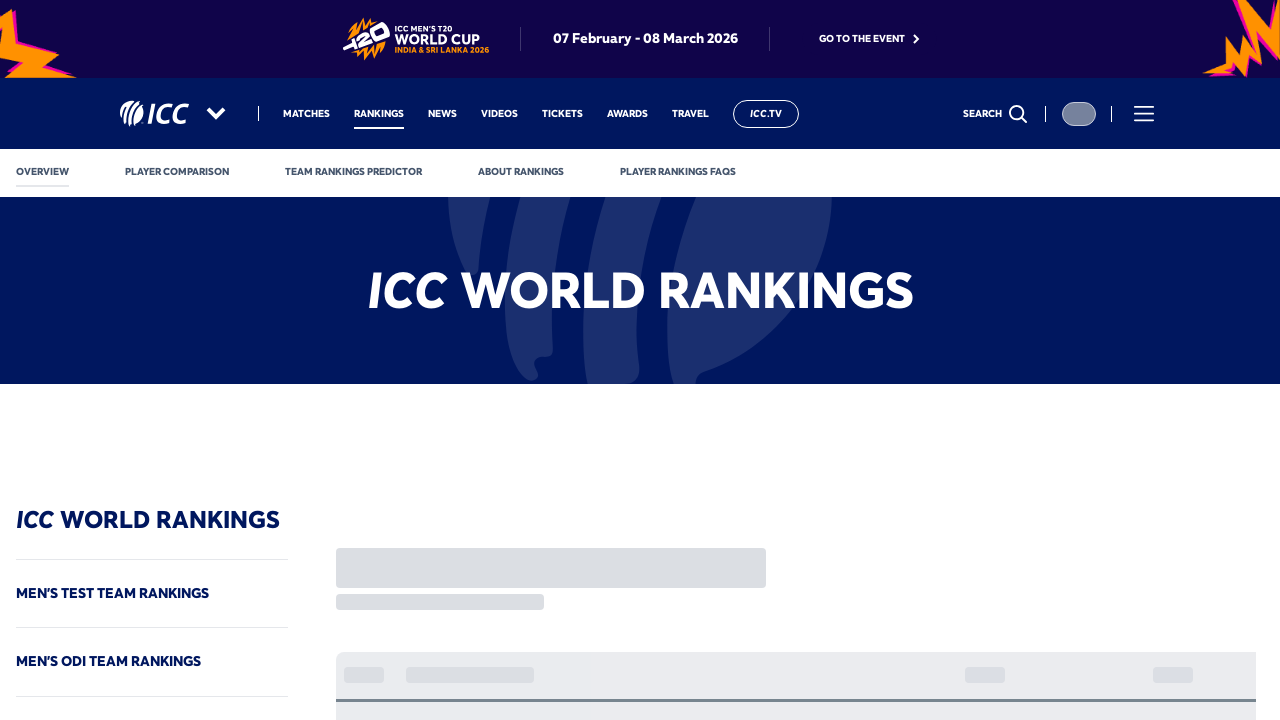

Scrolled down to view more content
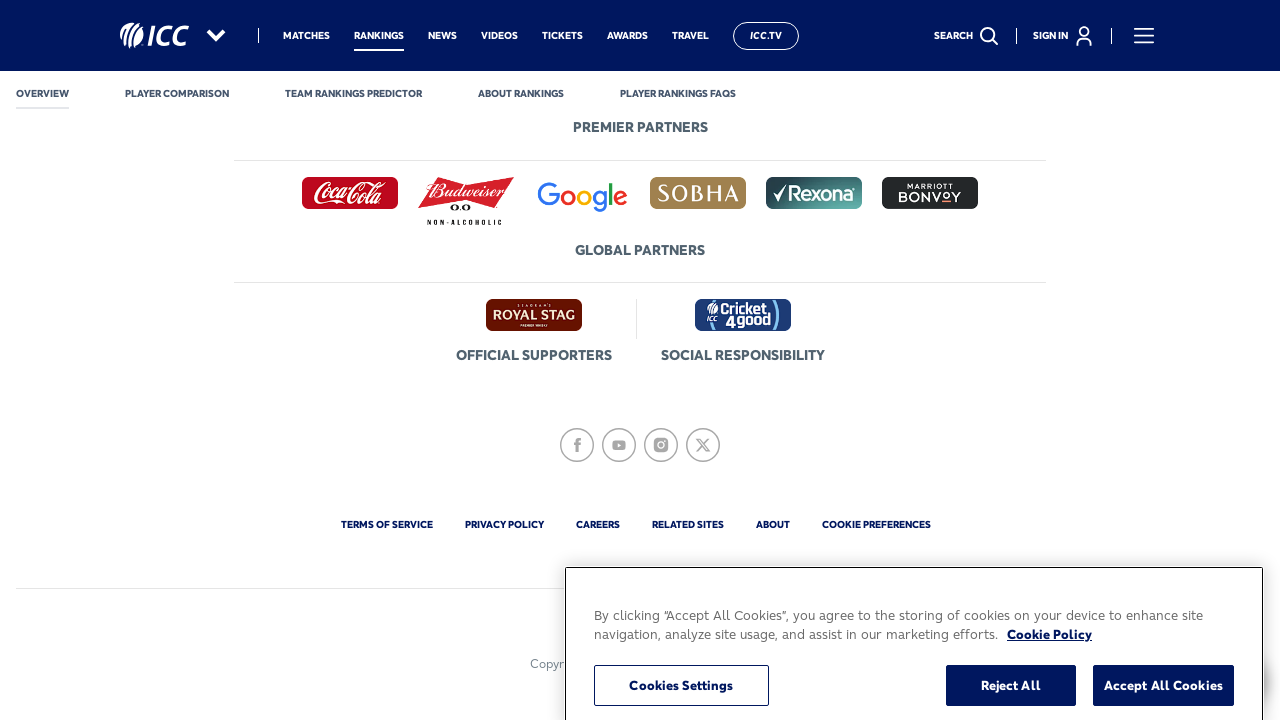

Rankings table loaded and became visible
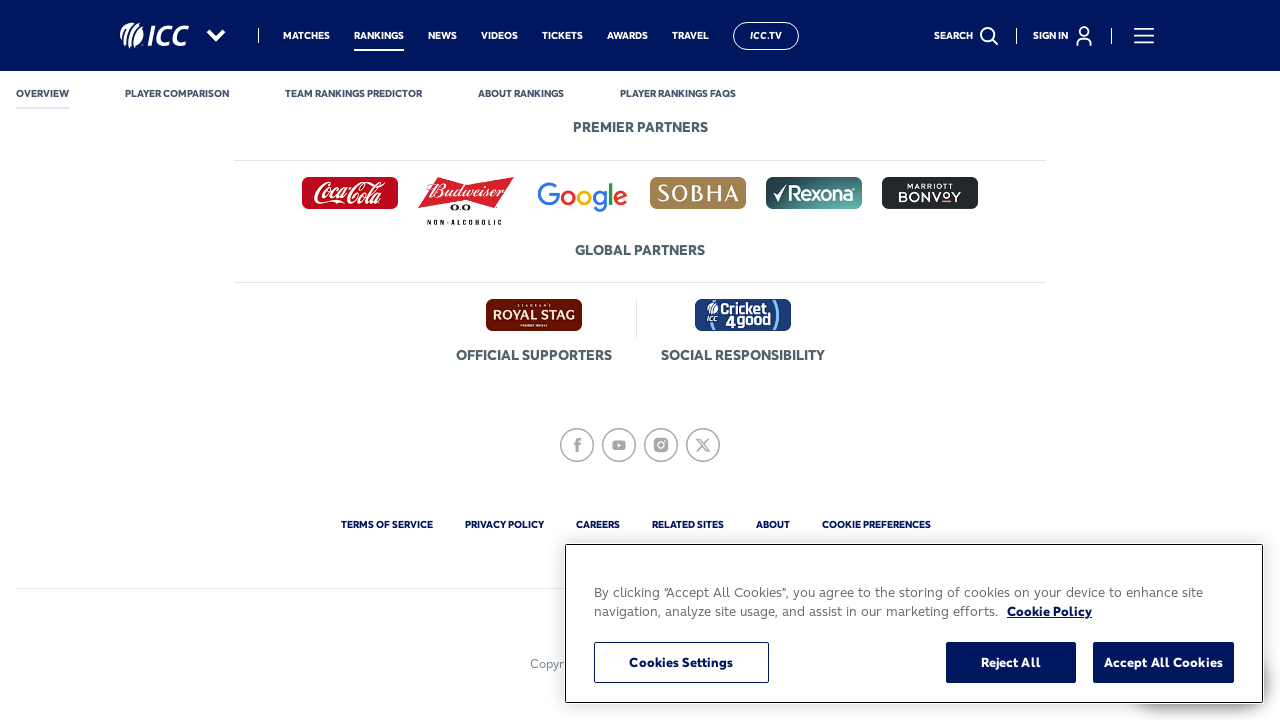

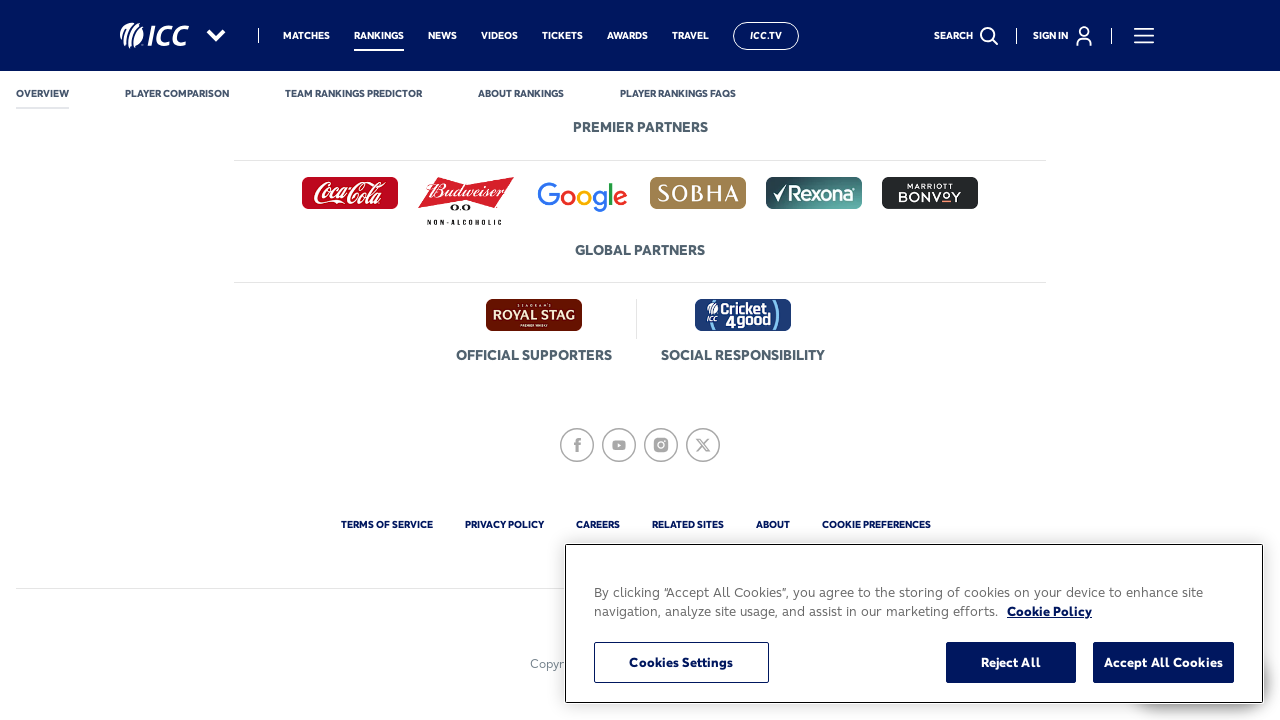